Tests a registration form by filling in personal details including first name, last name, address, email, phone number, and password fields

Starting URL: http://demo.automationtesting.in/Register.html

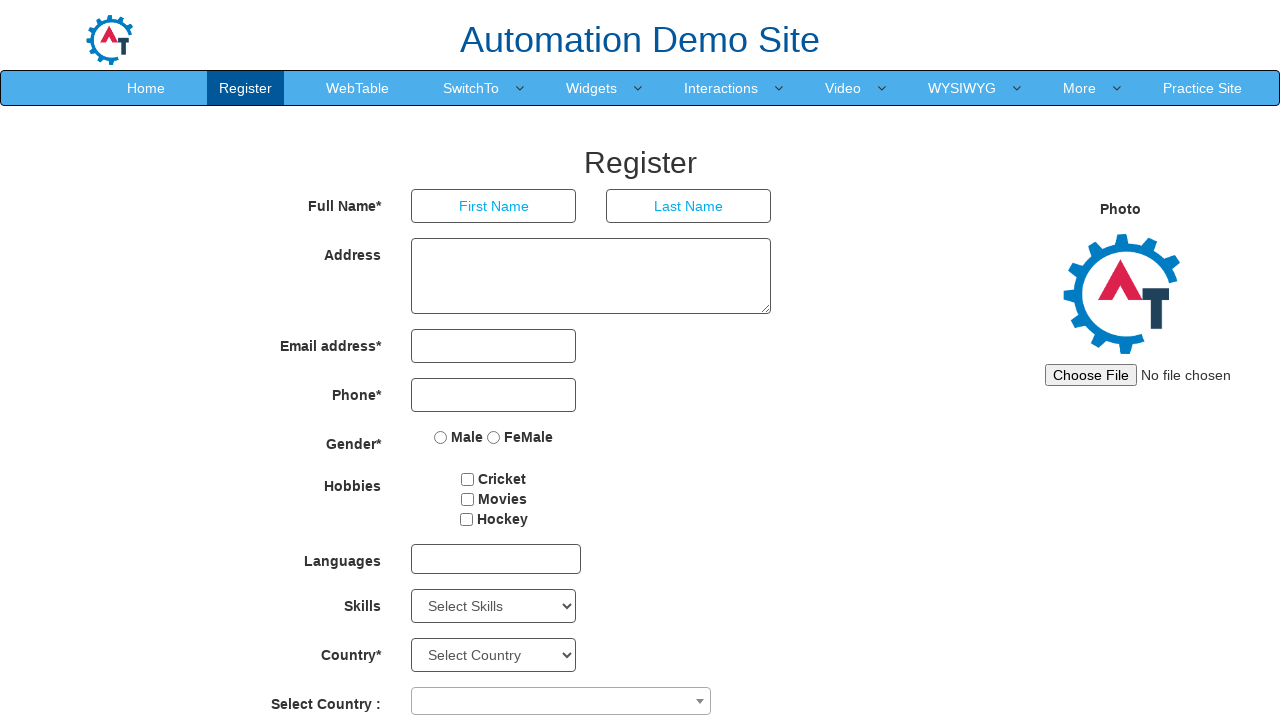

Filled first name field with 'Sarah Johnson' on input[placeholder='First Name']
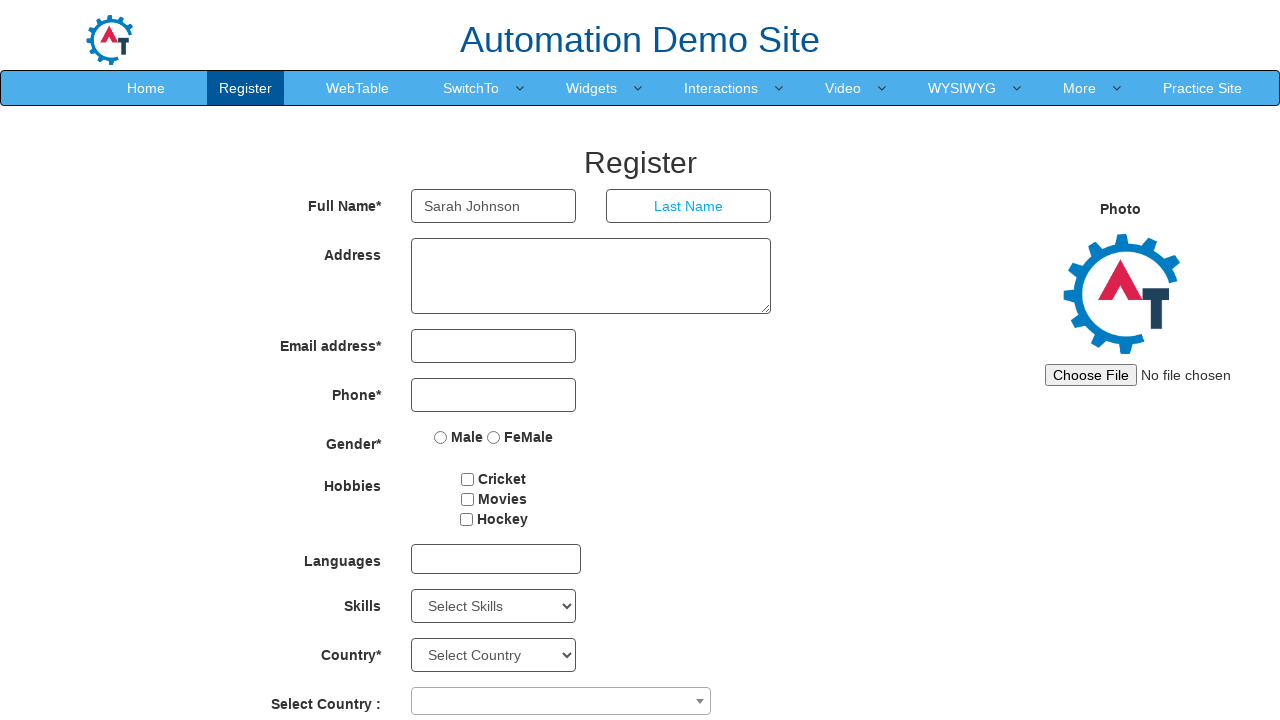

Filled last name field with 'Miller' on input[placeholder='Last Name']
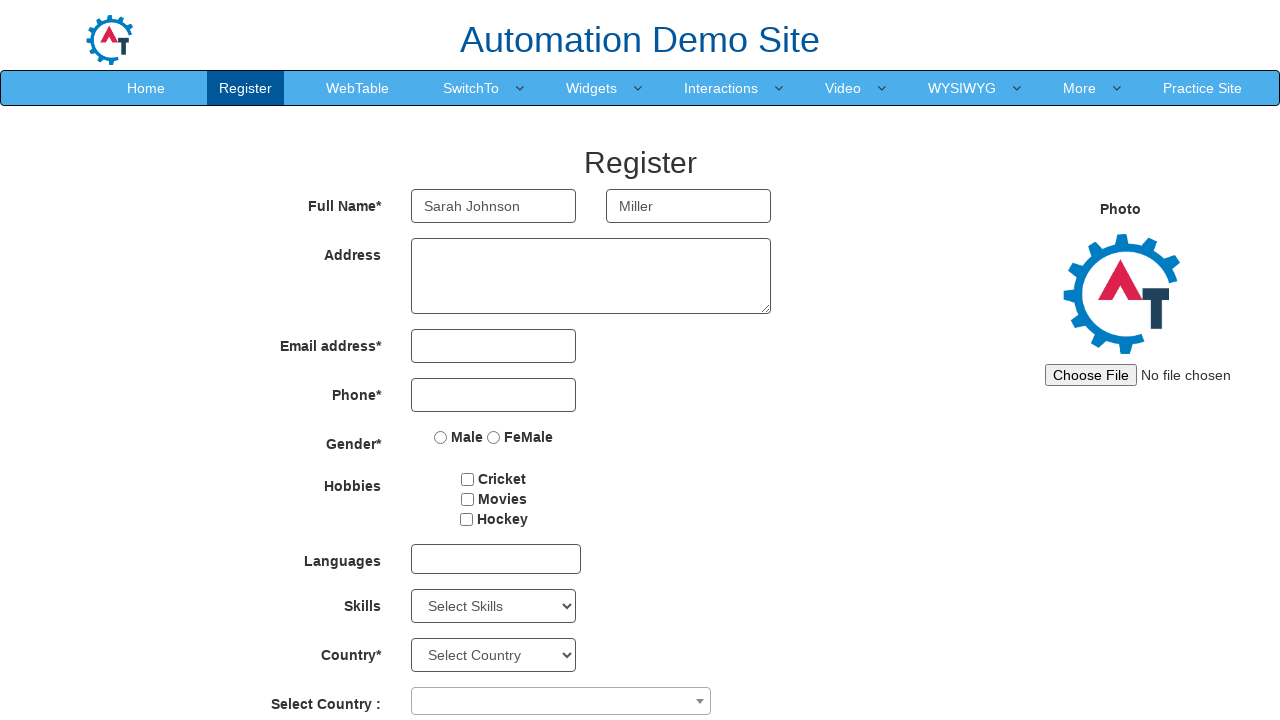

Filled address field with '123 Oak Street, Apartment 4B, Springfield, IL 62701' on textarea[ng-model='Adress']
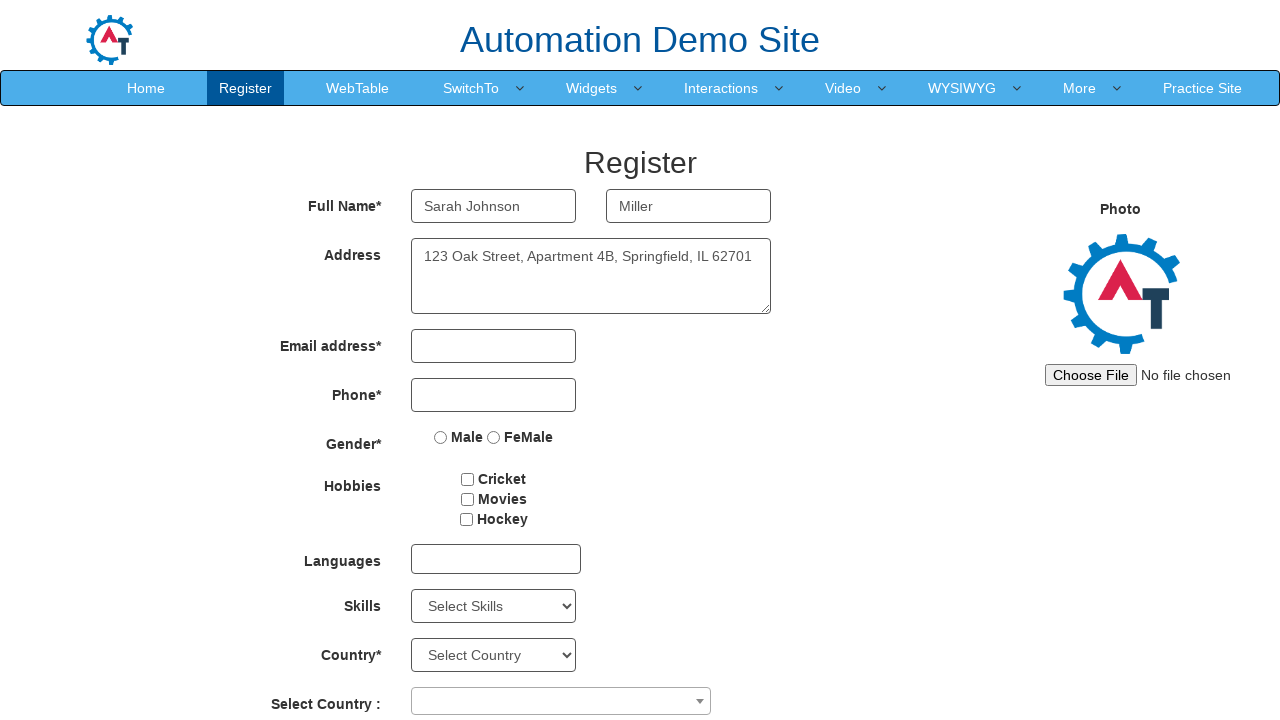

Filled email field with 'sarah.miller@example.com' on input[ng-model='EmailAdress']
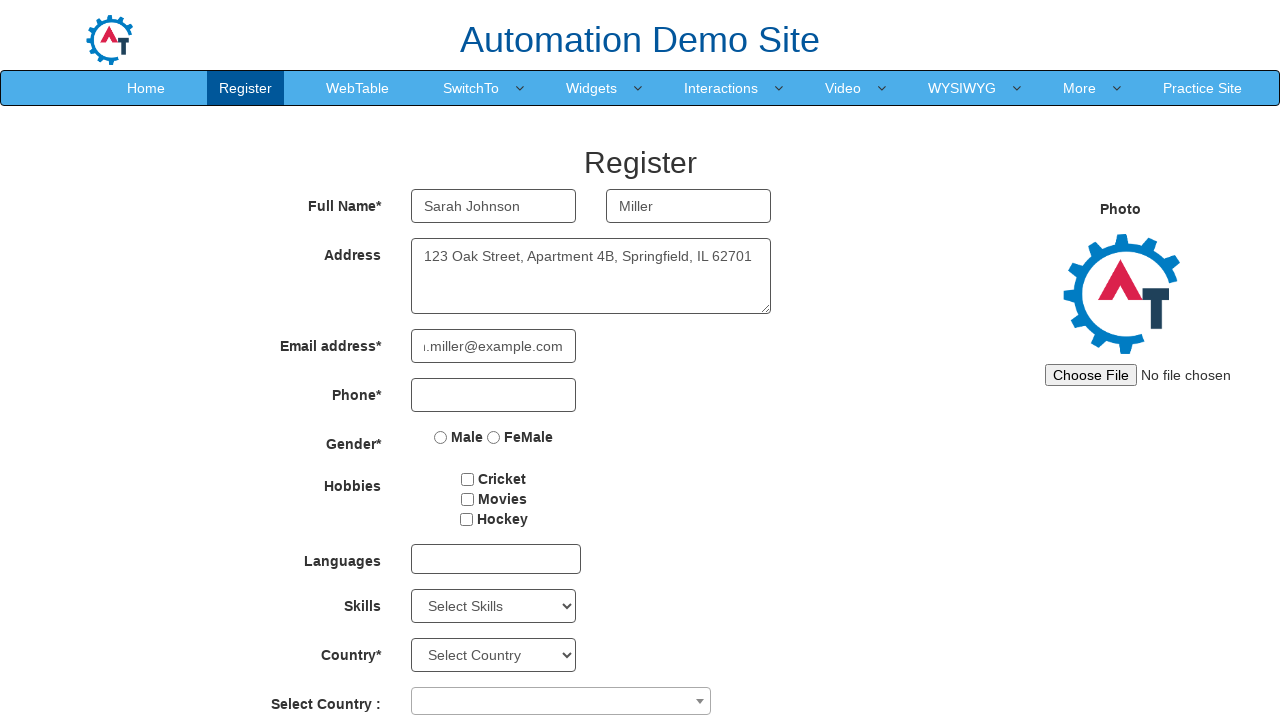

Filled phone number field with '5551234567' on input[ng-model='Phone']
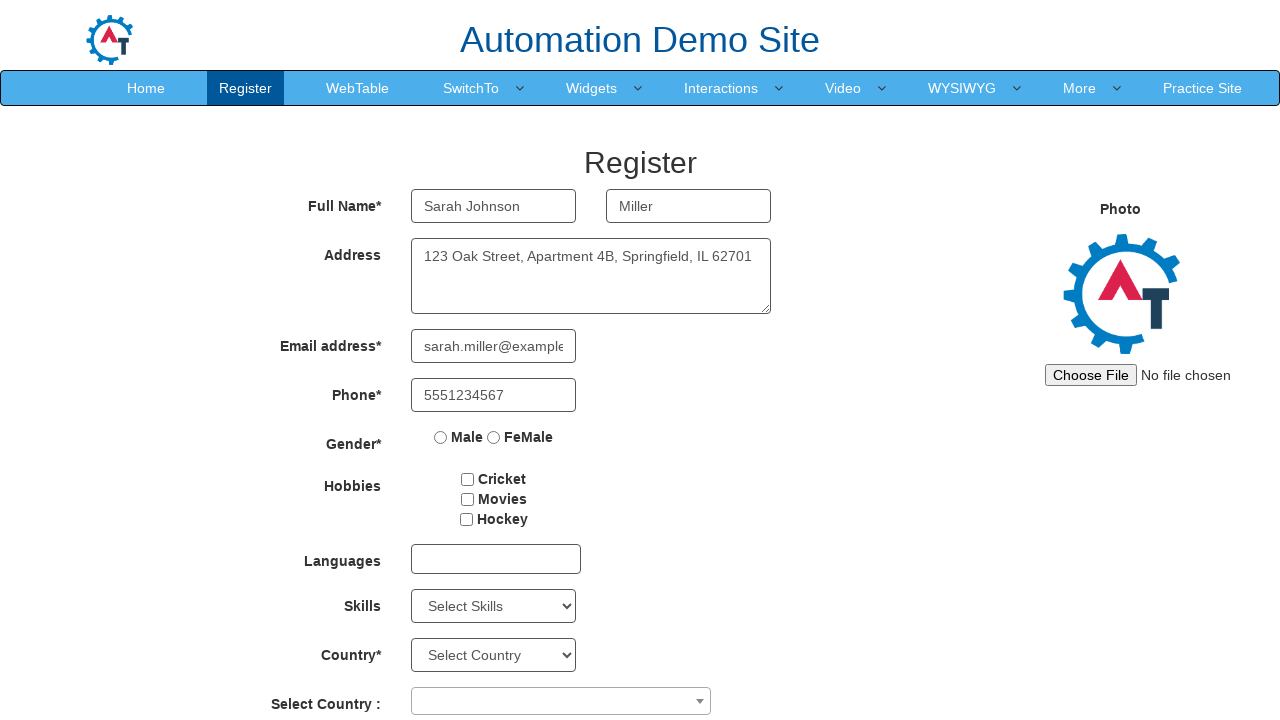

Filled password field with 'SecurePass@2024' on #firstpassword
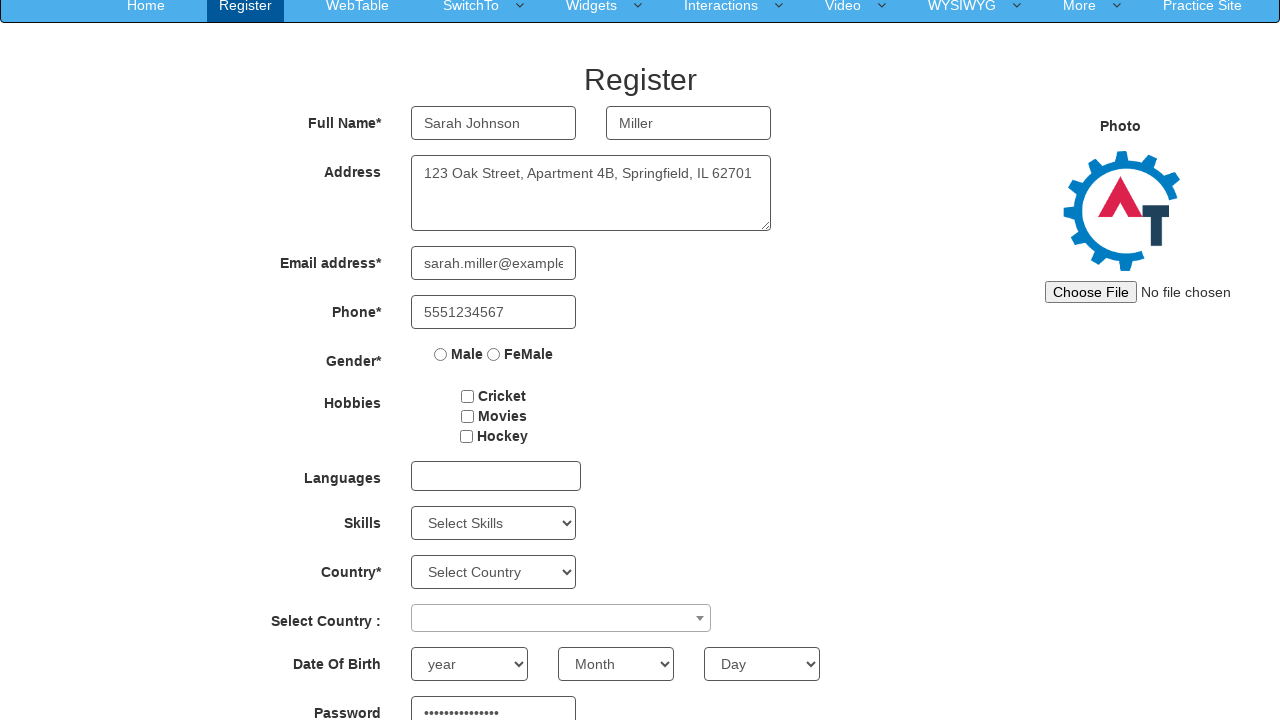

Filled confirm password field with 'SecurePass@2024' on #secondpassword
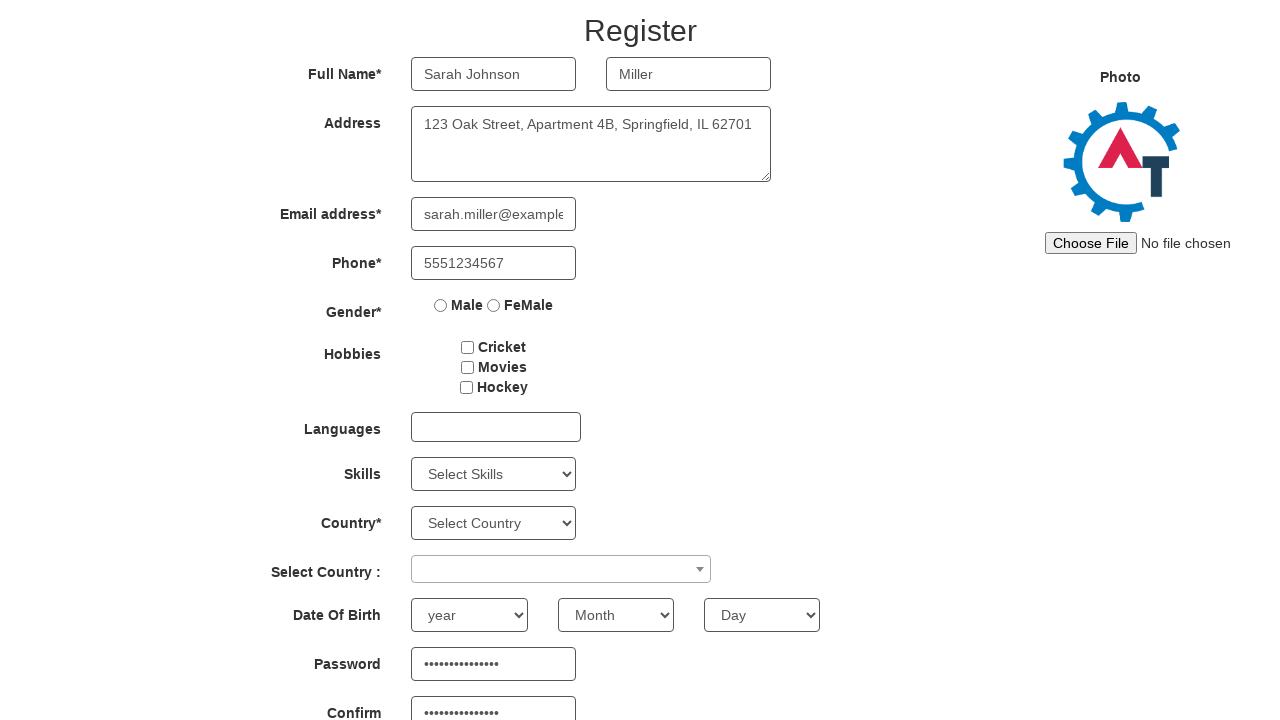

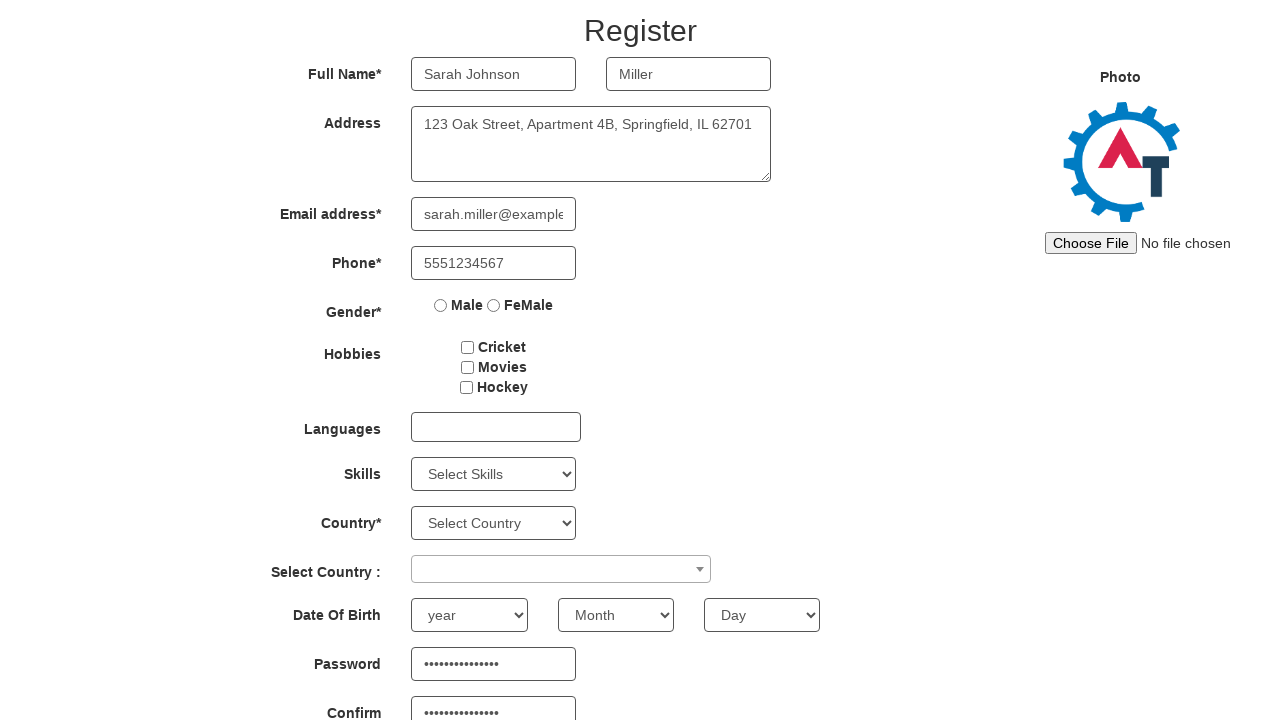